Tests multi-select dropdown functionality by clicking on the dropdown and selecting multiple options from a combo tree component

Starting URL: https://www.jqueryscript.net/demo/Drop-Down-Combo-Tree/

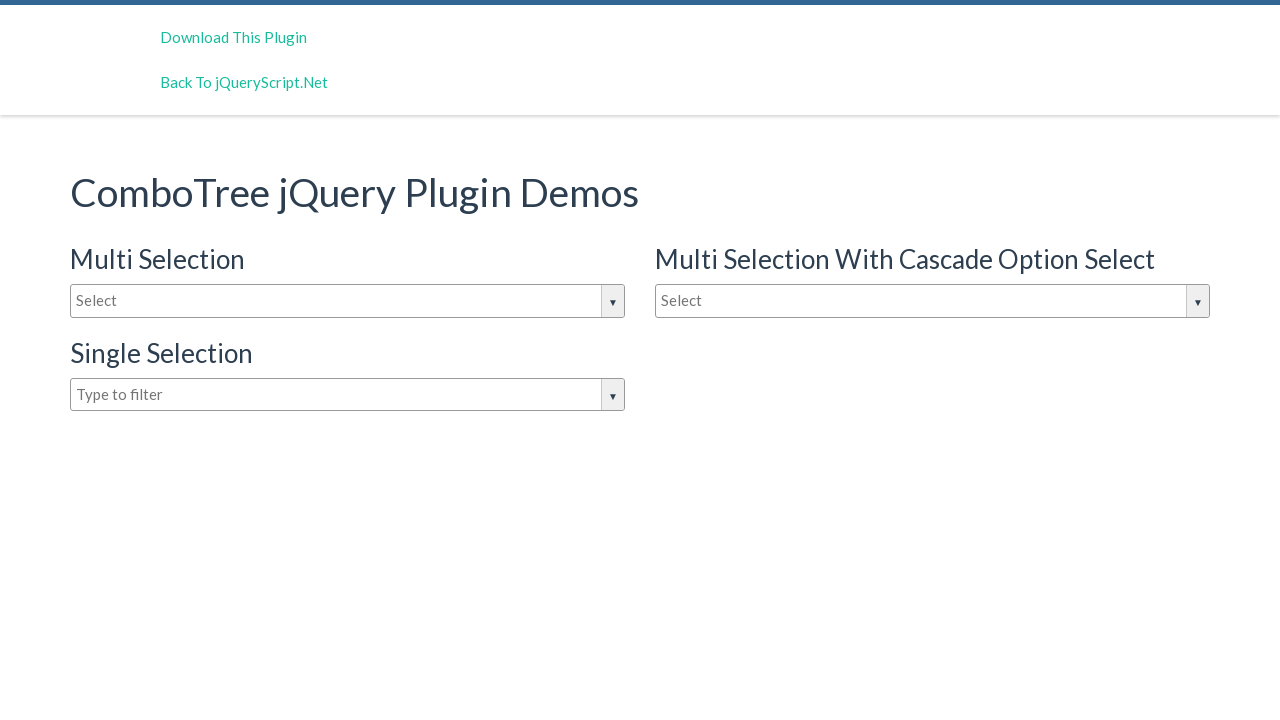

Clicked on dropdown input box to open multi-select combo tree at (348, 301) on #justAnInputBox
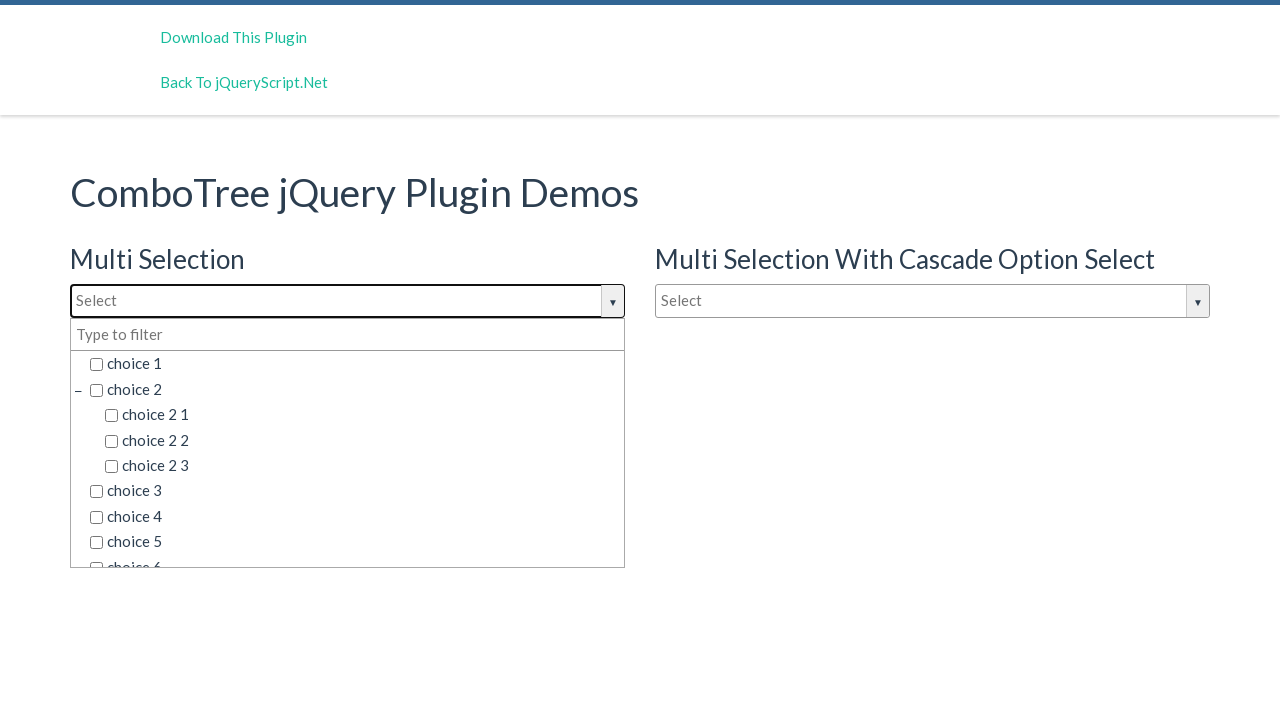

Dropdown options loaded and became visible
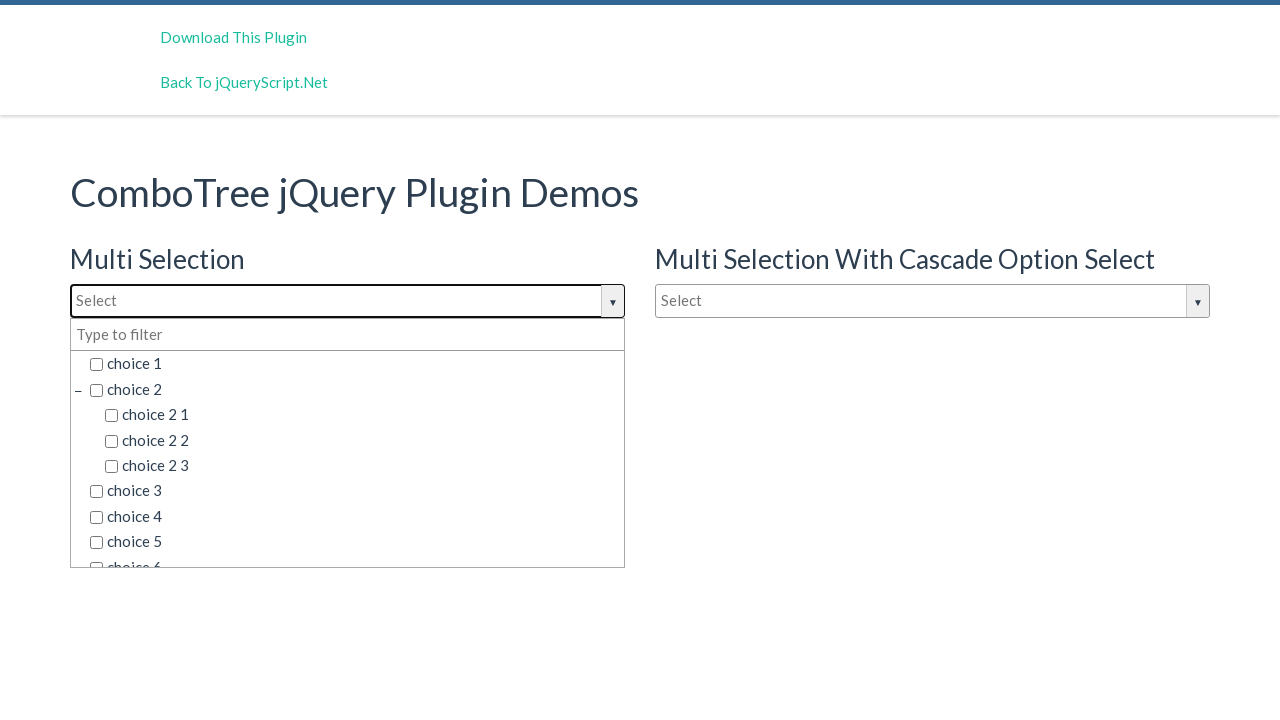

Selected 'choice 2 2' from dropdown at (362, 440) on span.comboTreeItemTitle:has-text('choice 2 2')
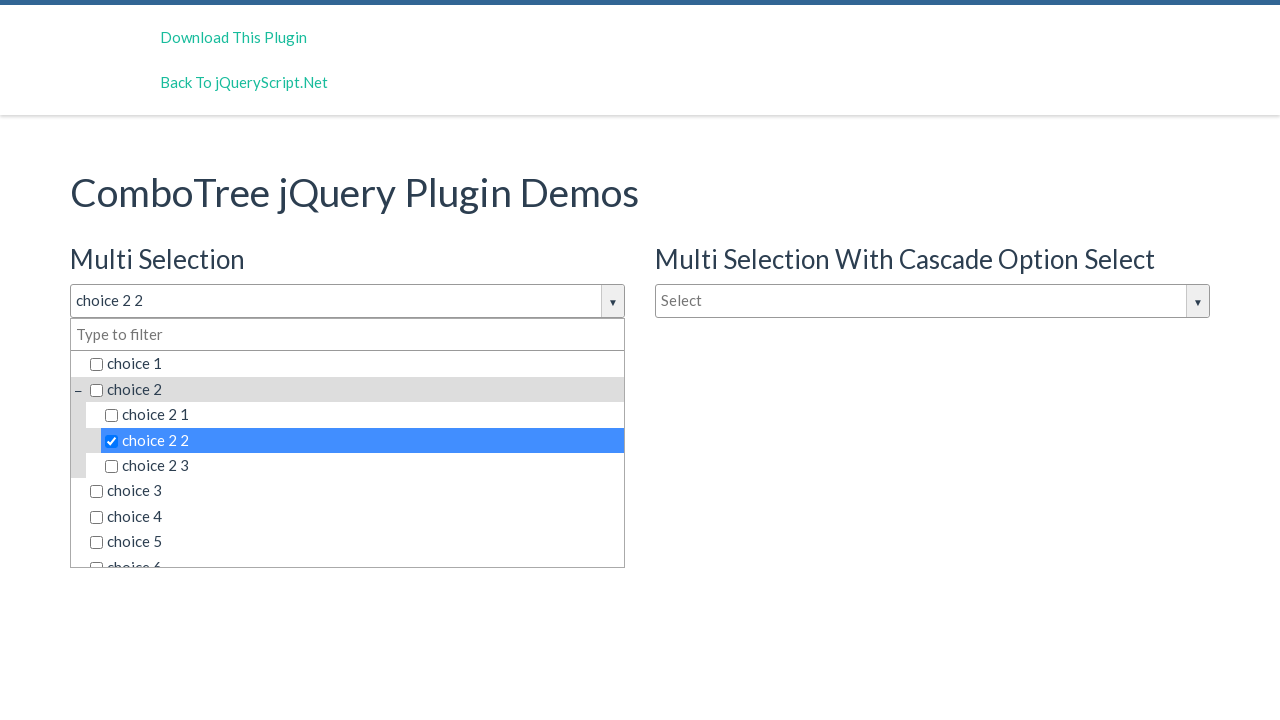

Selected 'choice 2 3' from dropdown at (362, 466) on span.comboTreeItemTitle:has-text('choice 2 3')
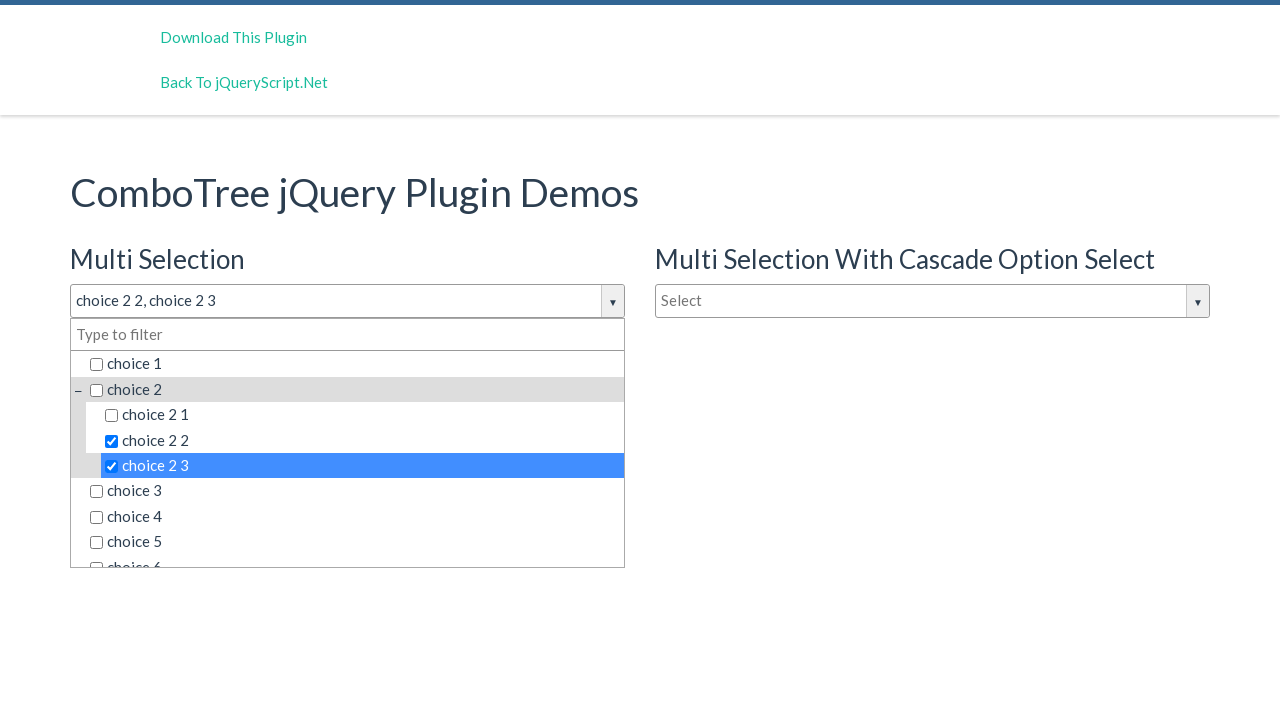

Selected 'choice 3' from dropdown at (355, 491) on span.comboTreeItemTitle:has-text('choice 3')
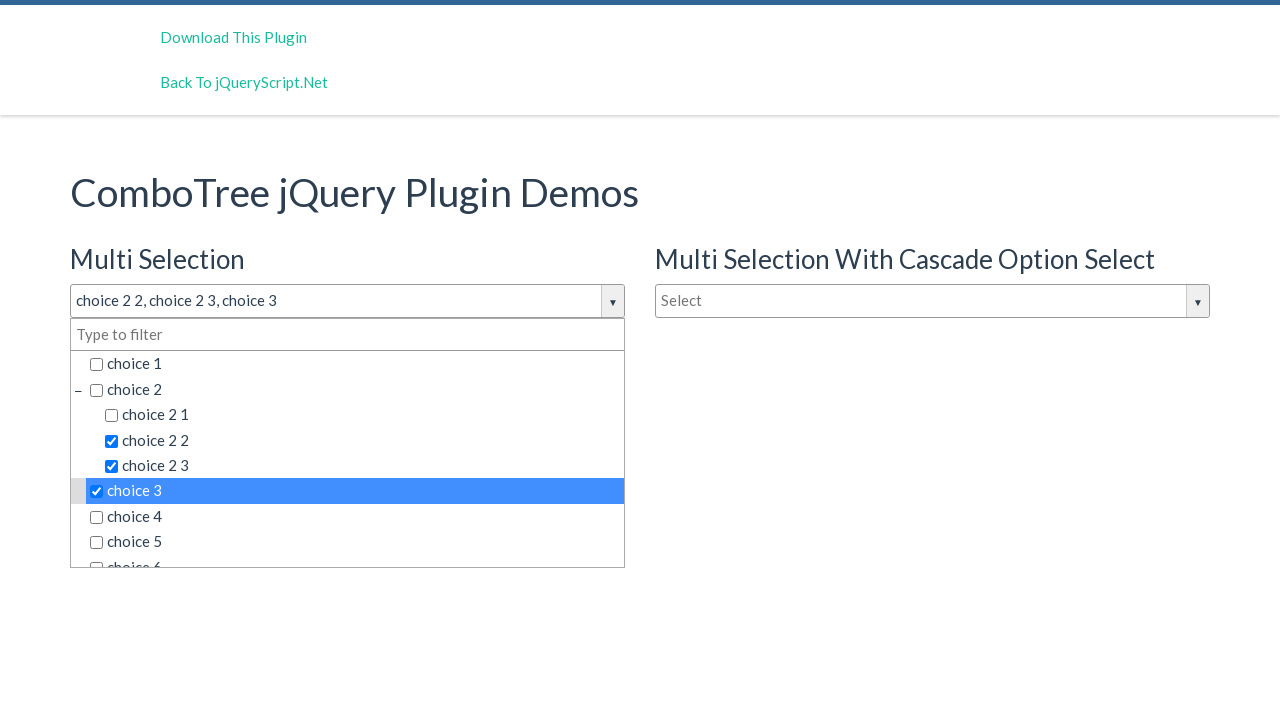

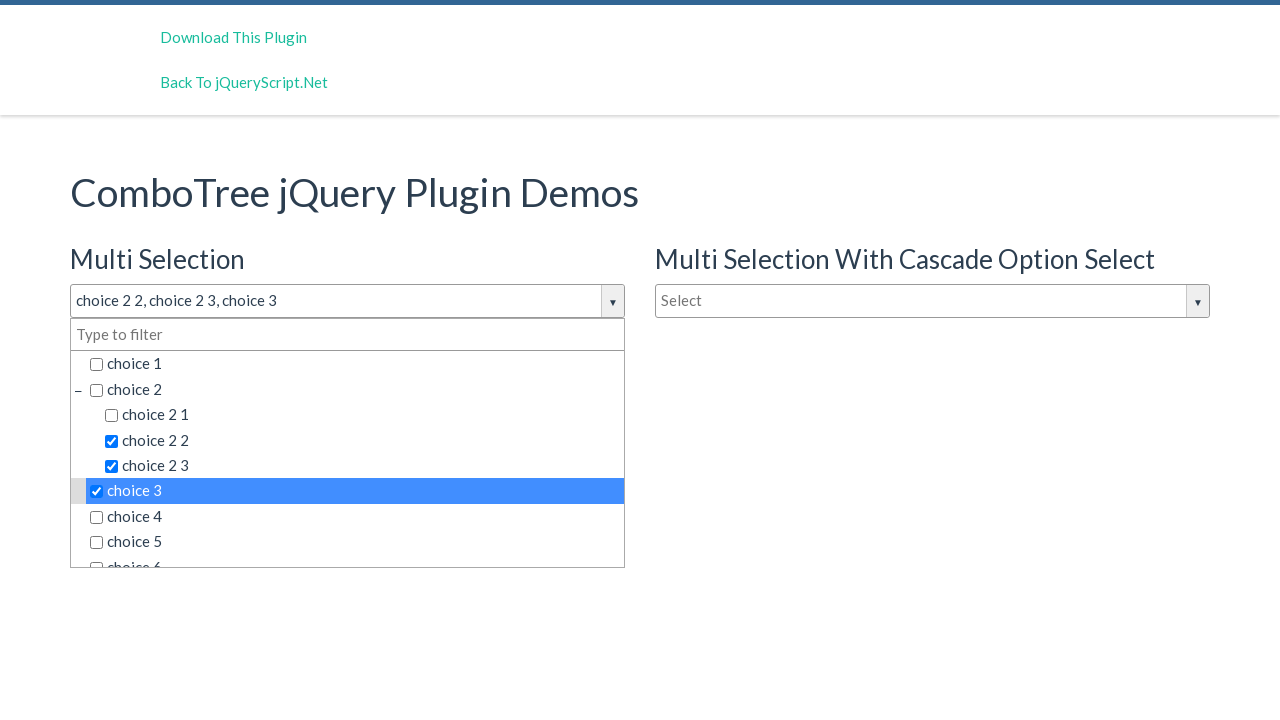